Tests different types of JavaScript alerts (simple alert, confirm dialog, and prompt) by triggering them and interacting with accept, dismiss, and text input actions

Starting URL: https://demoqa.com/alerts

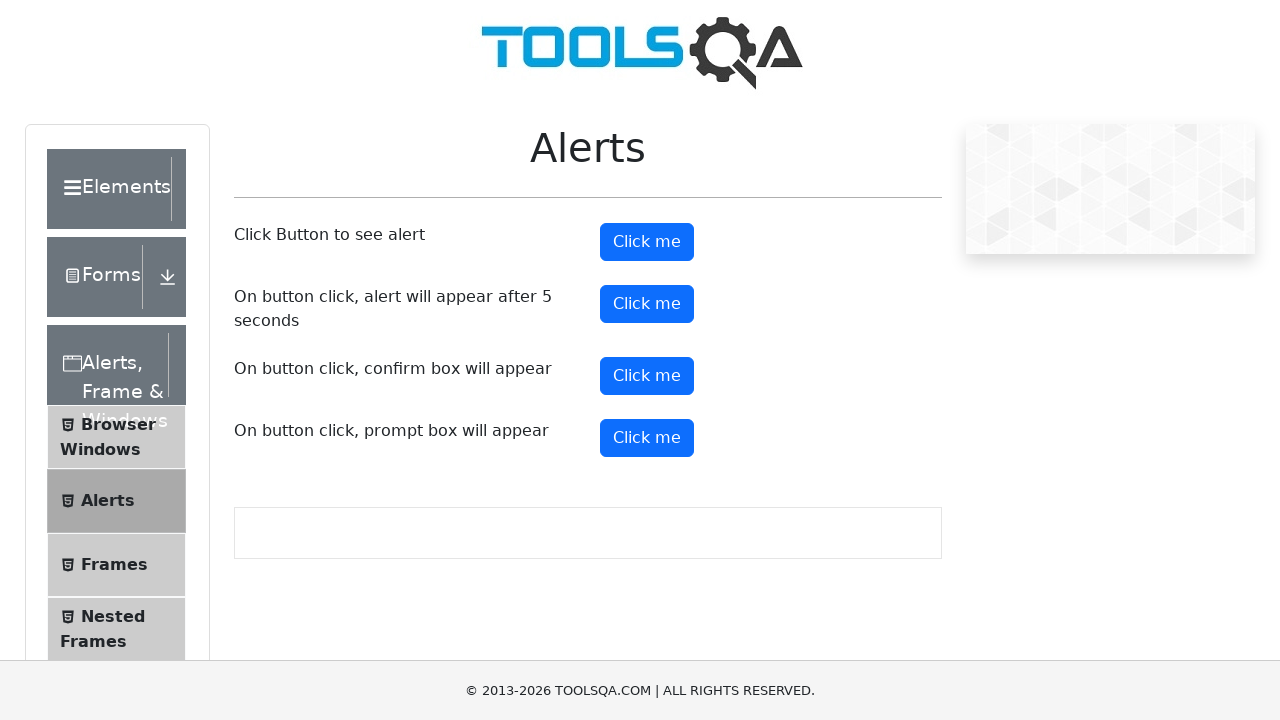

Scrolled down 300px to view alert buttons
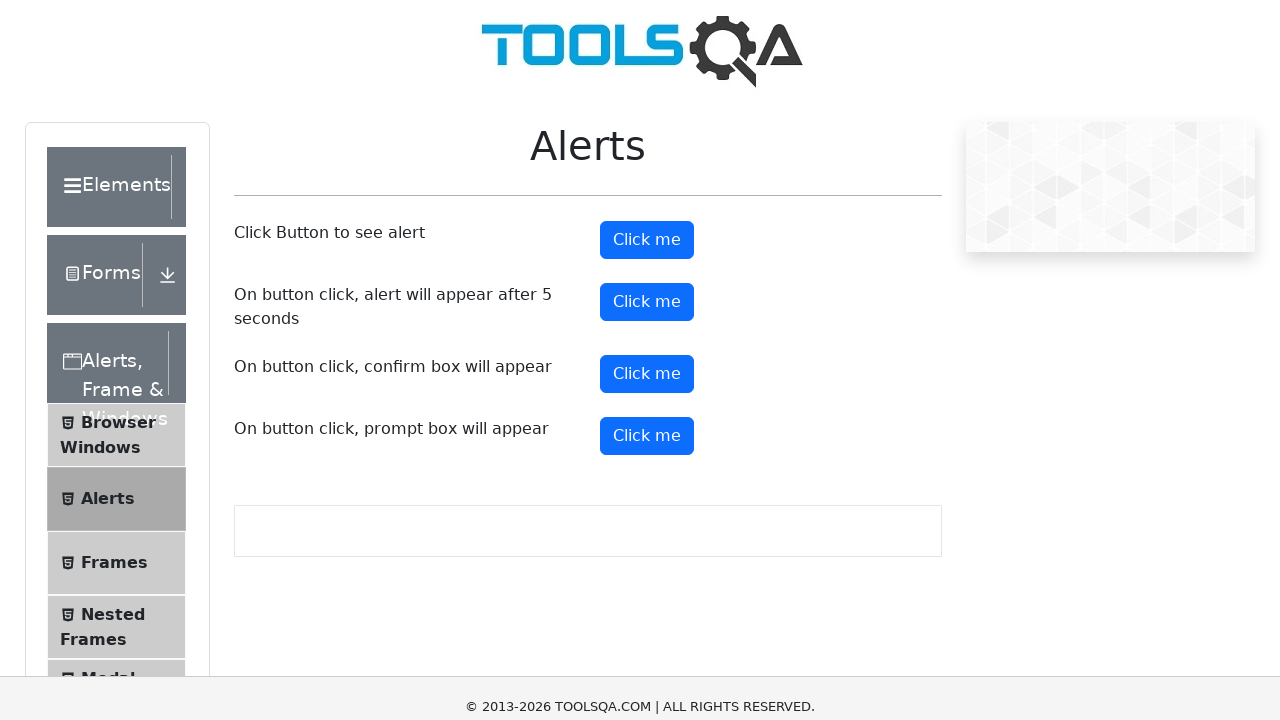

Clicked alert button to trigger simple alert at (647, 242) on button#alertButton
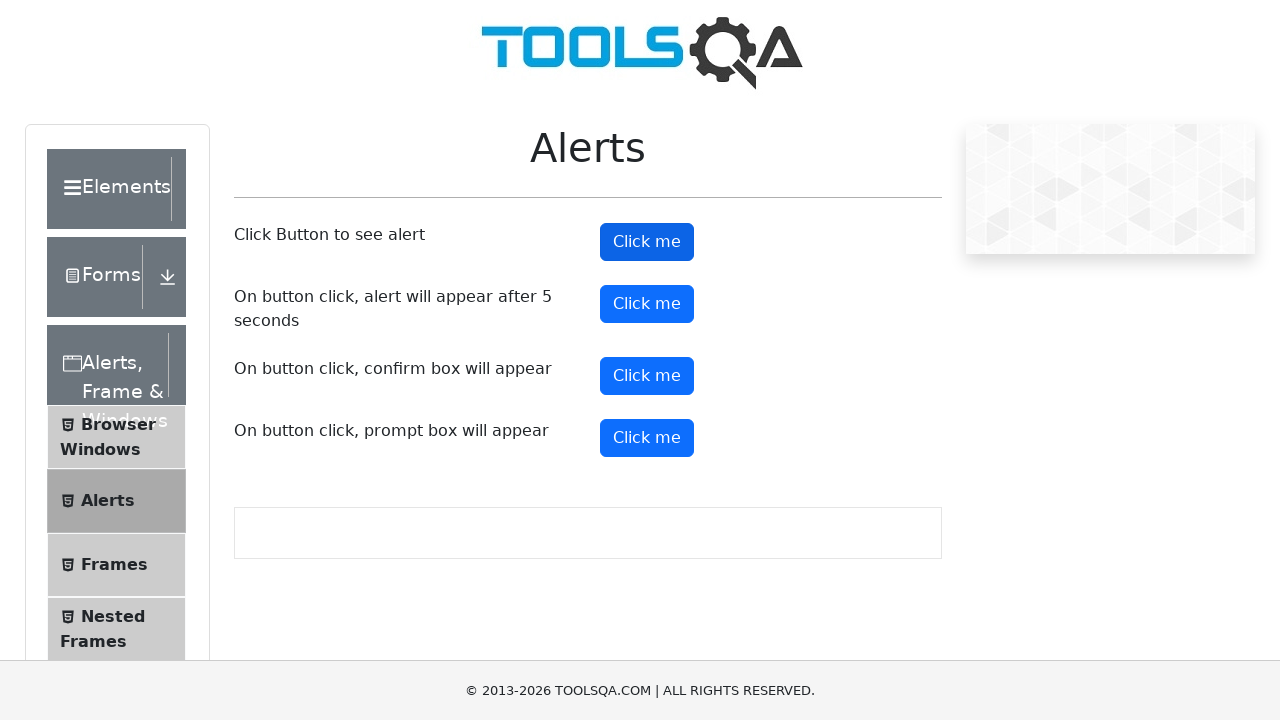

Set up dialog handler to accept alerts
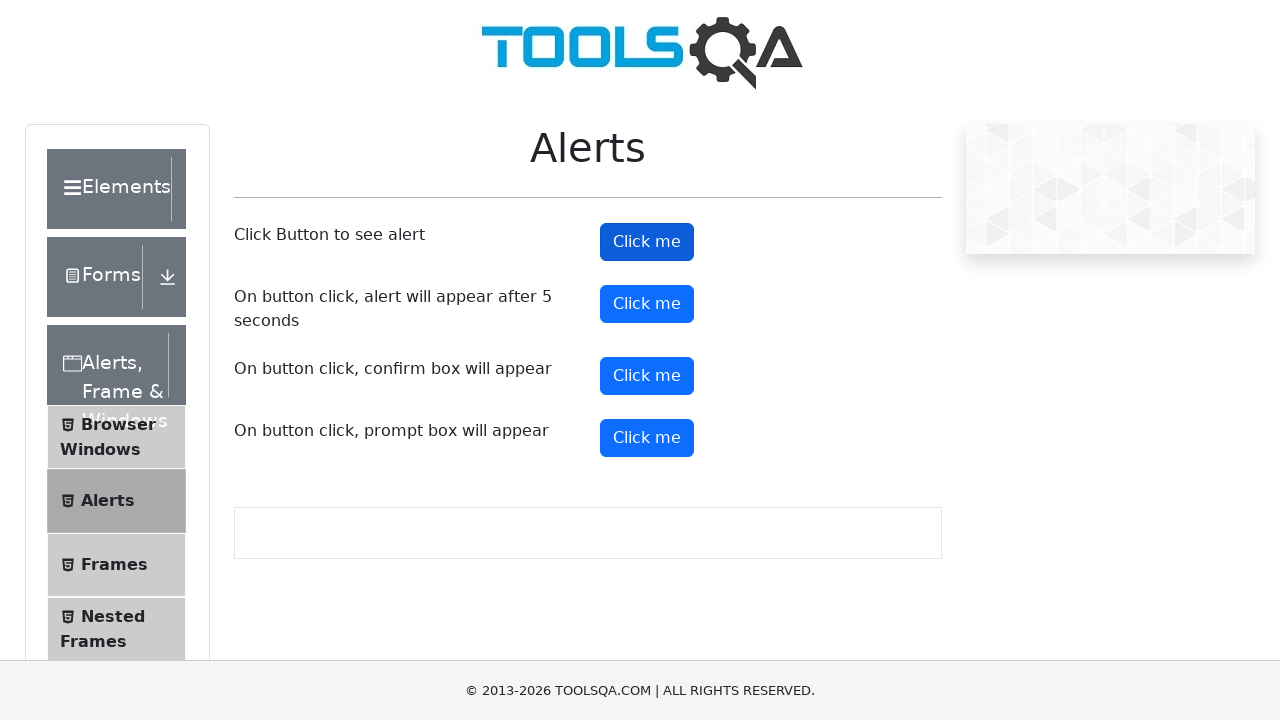

Clicked alert button again and accepted the alert at (647, 242) on button#alertButton
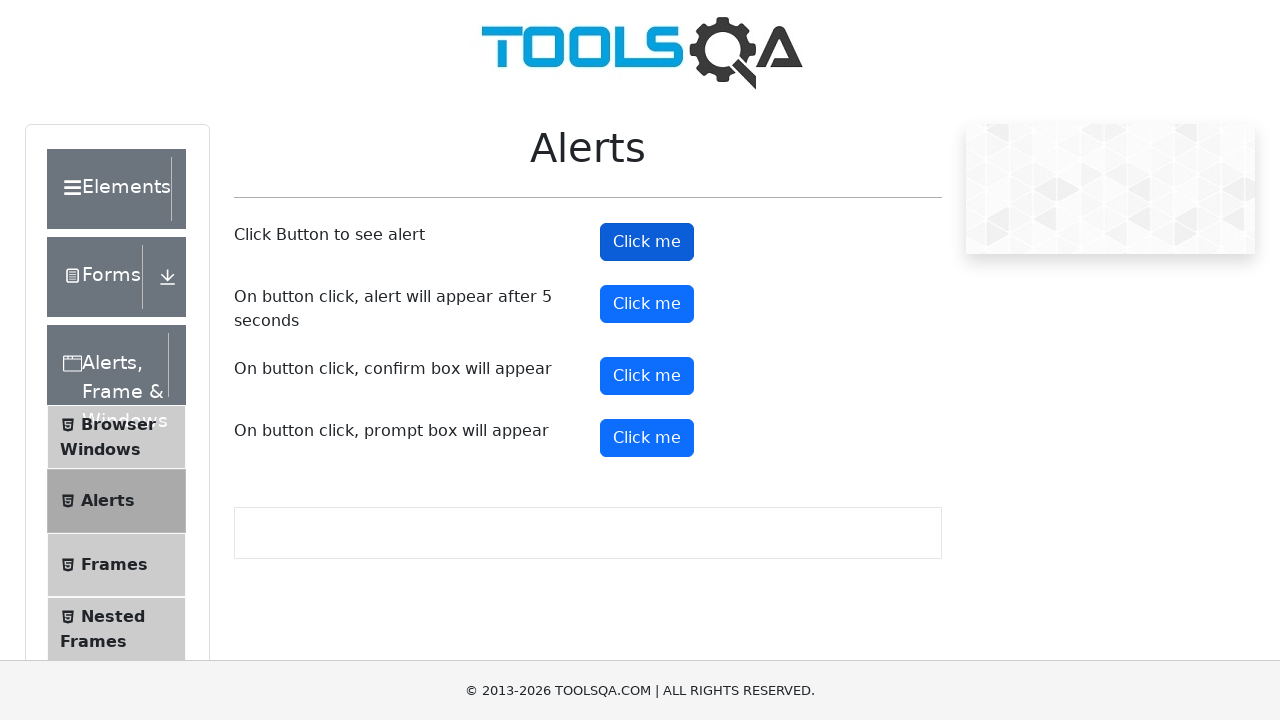

Clicked confirm button to trigger confirmation dialog at (647, 376) on button#confirmButton
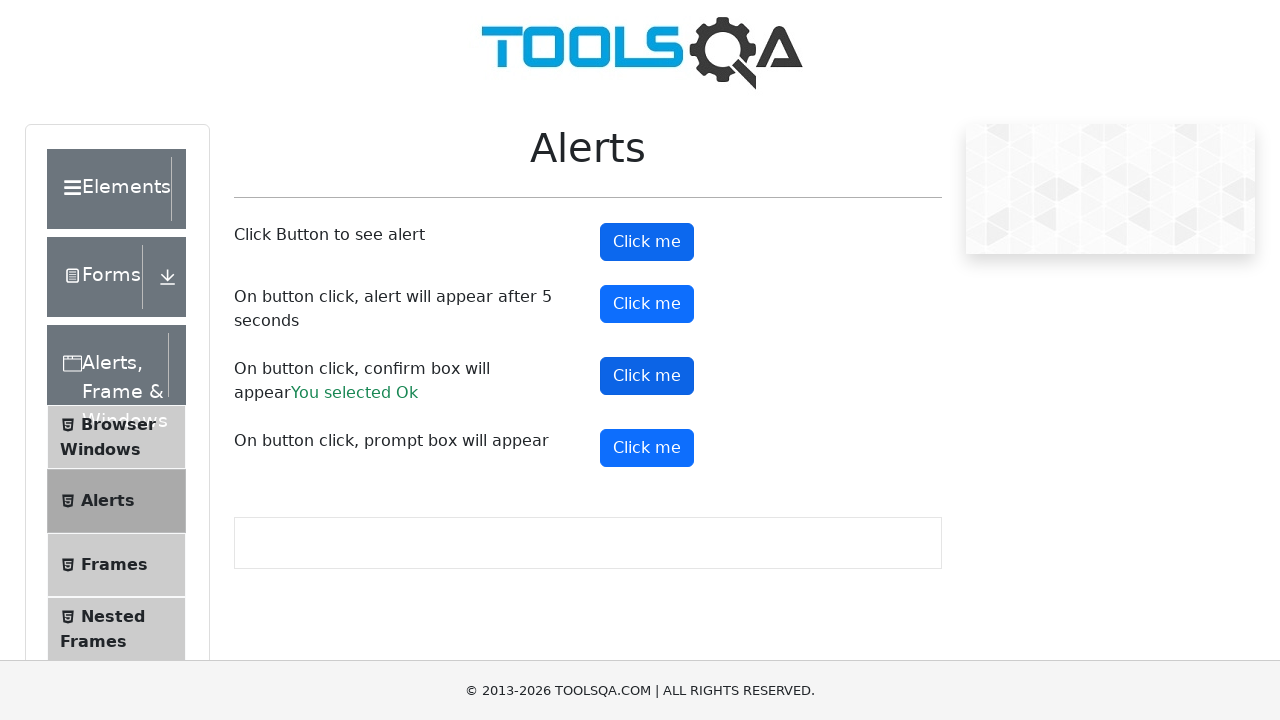

Set up dialog handler to dismiss the confirm dialog
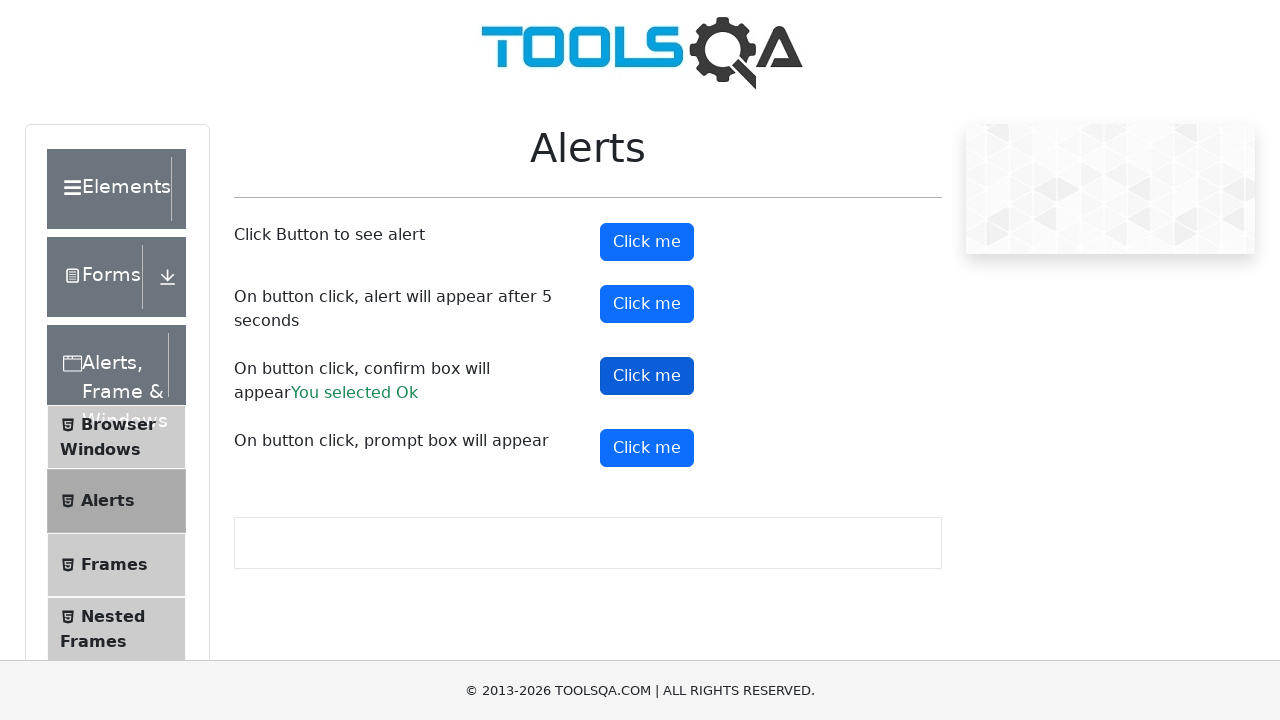

Clicked confirm button and dismissed the confirmation dialog at (647, 376) on button#confirmButton
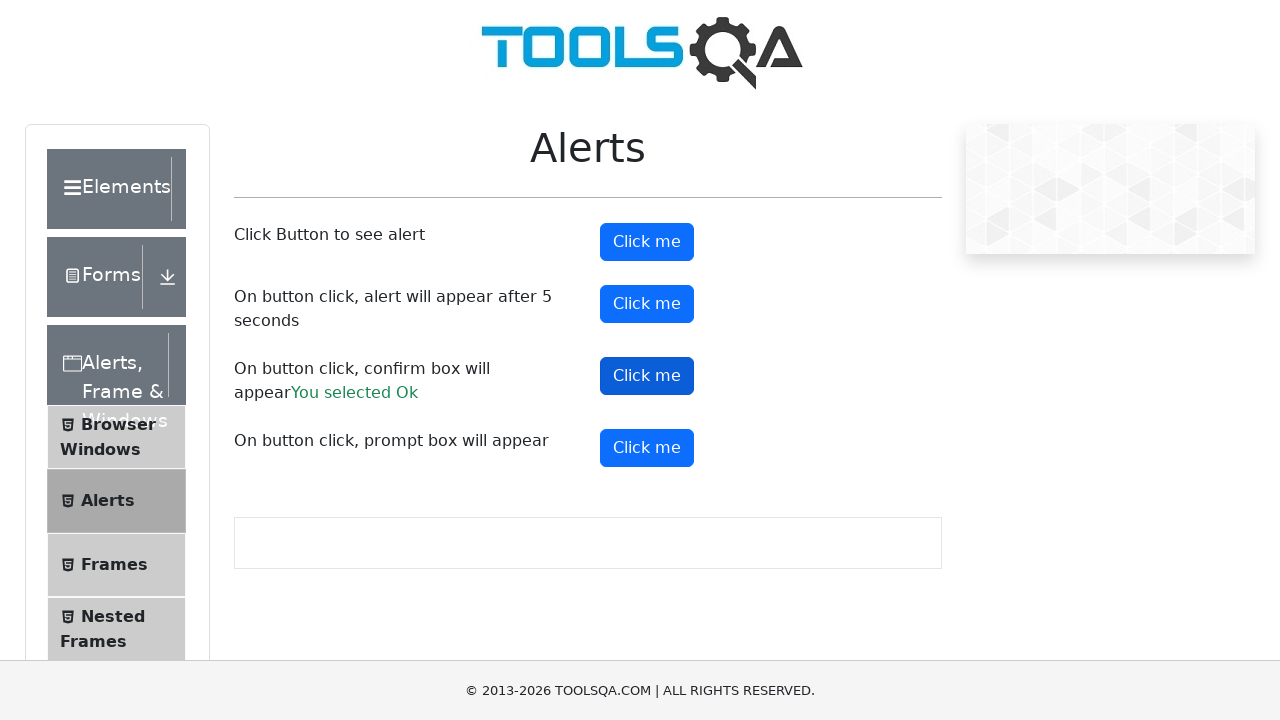

Clicked prompt button to trigger prompt dialog at (647, 448) on button#promtButton
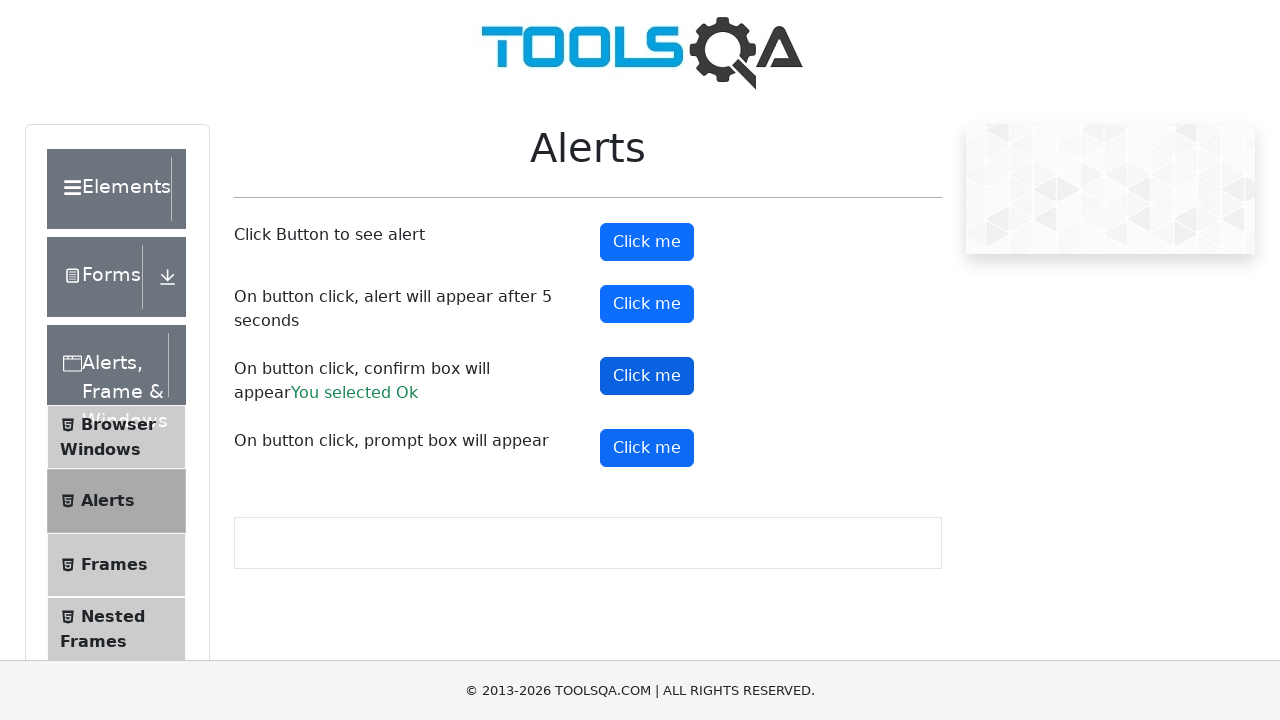

Set up dialog handler to accept prompt with text 'hello'
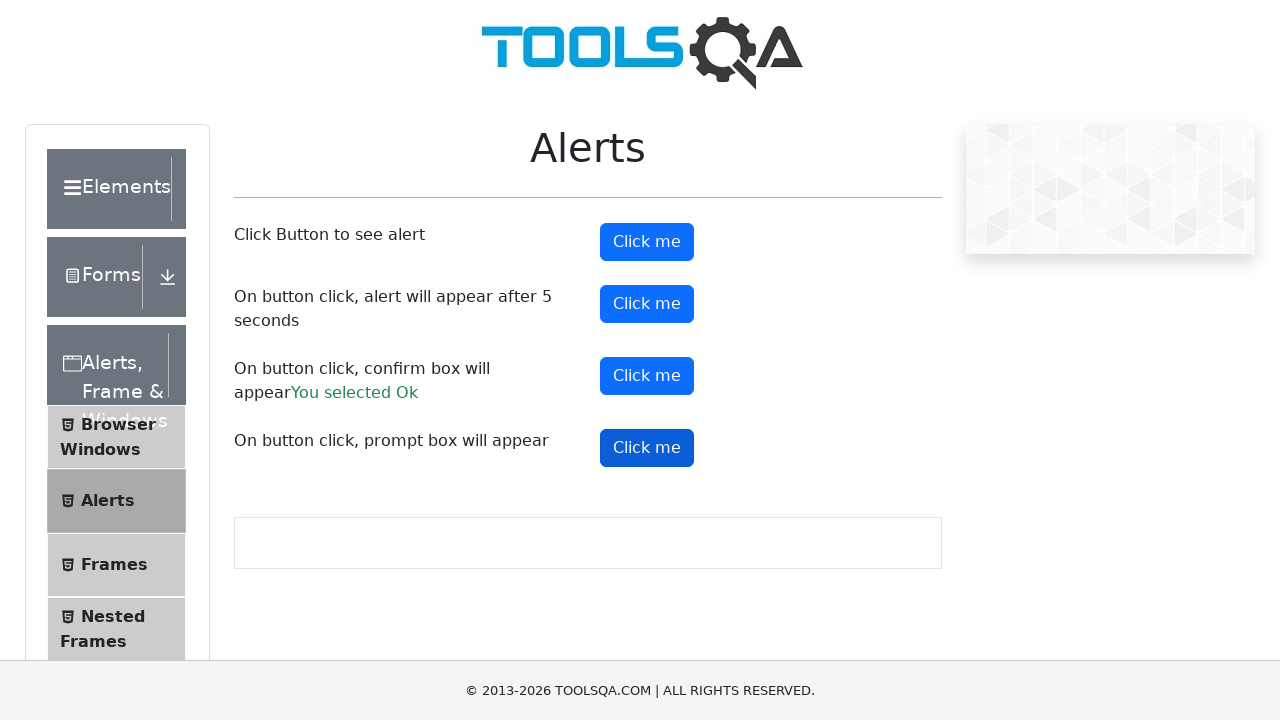

Clicked prompt button and accepted with text input 'hello' at (647, 448) on button#promtButton
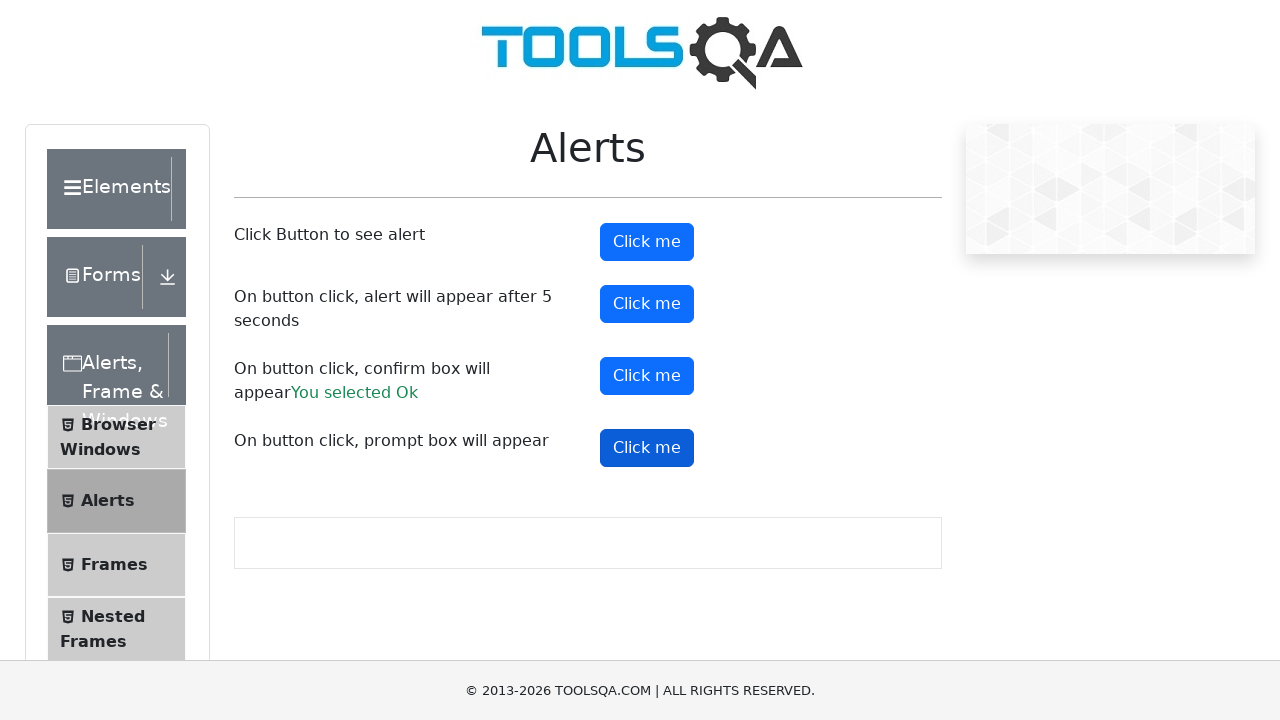

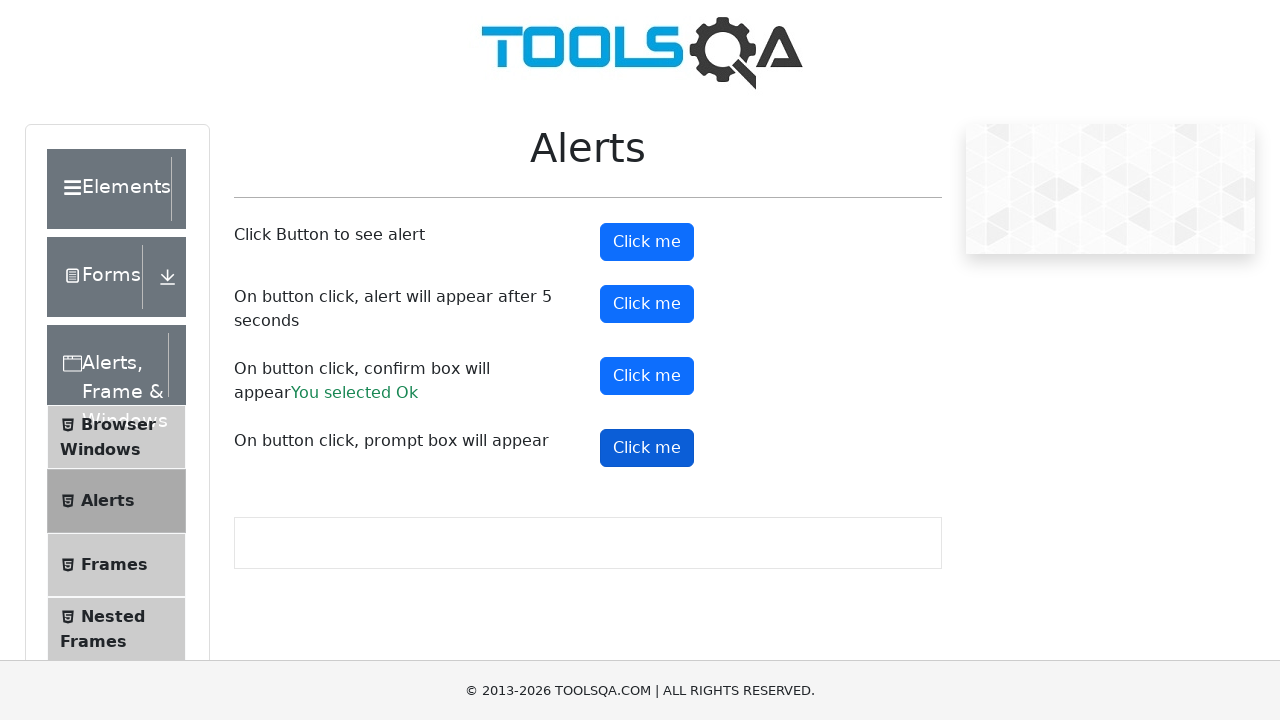